Tests dropdown selection functionality on OrangeHRM trial form by selecting countries using different methods (index, value, and visible text)

Starting URL: https://www.orangehrm.com/en/30-day-free-trial

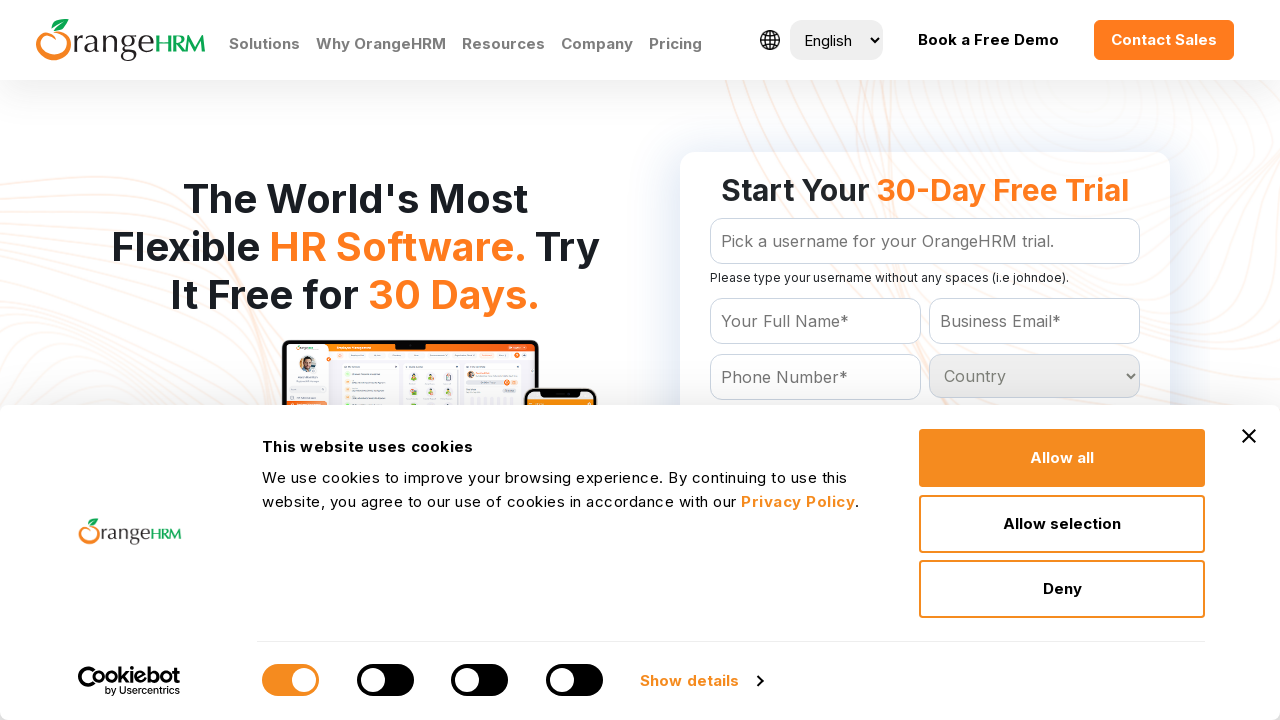

Selected country by index 4 (5th option) from dropdown on #Form_getForm_Country
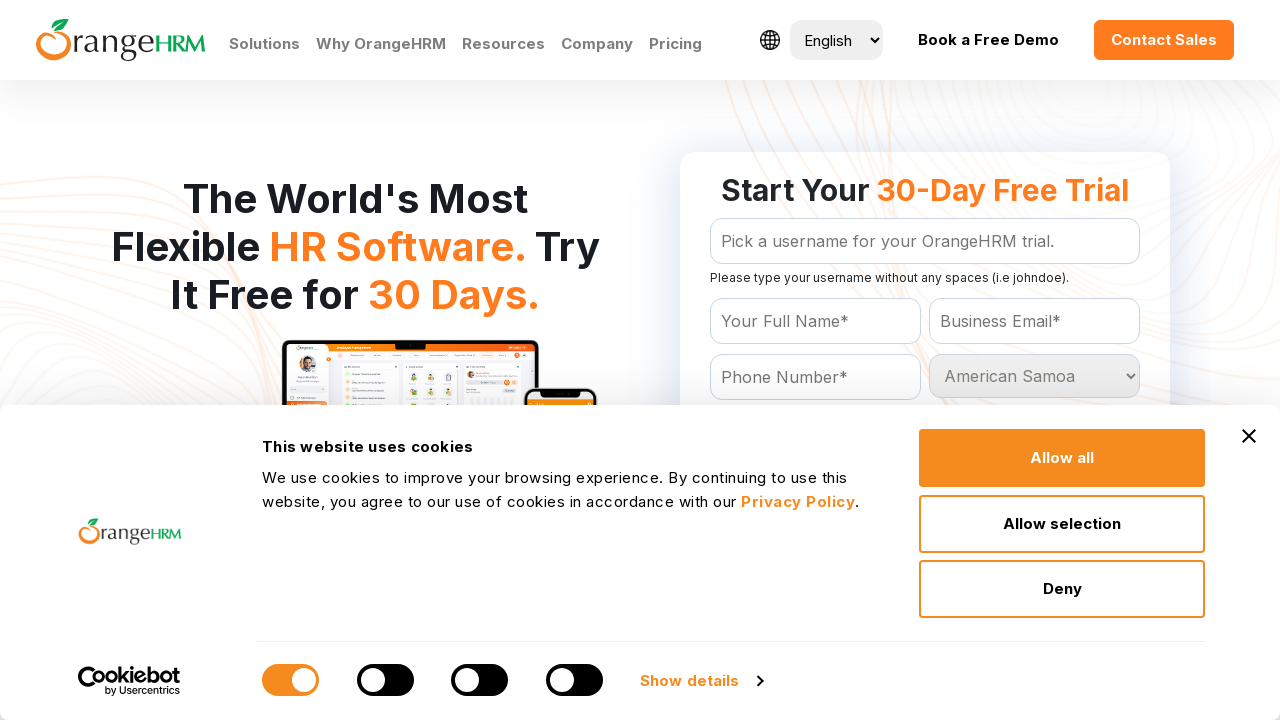

Waited 3 seconds between selections
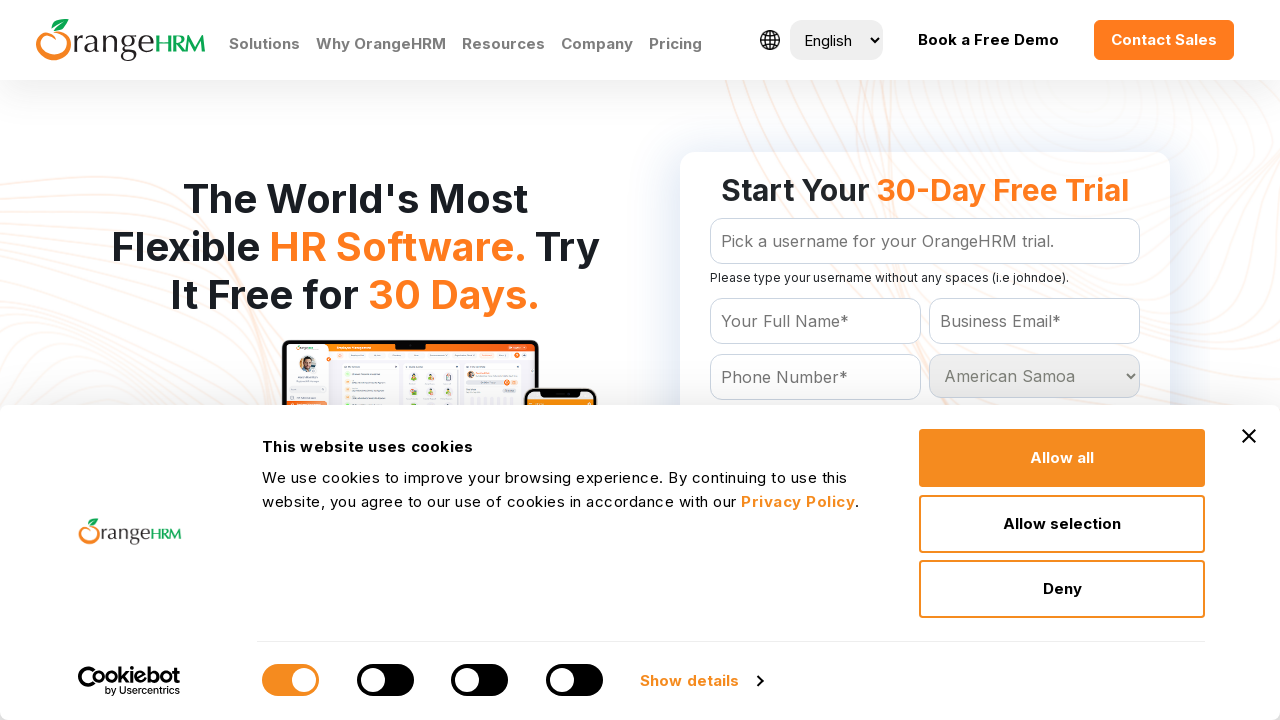

Selected country by value 'Austria' from dropdown on #Form_getForm_Country
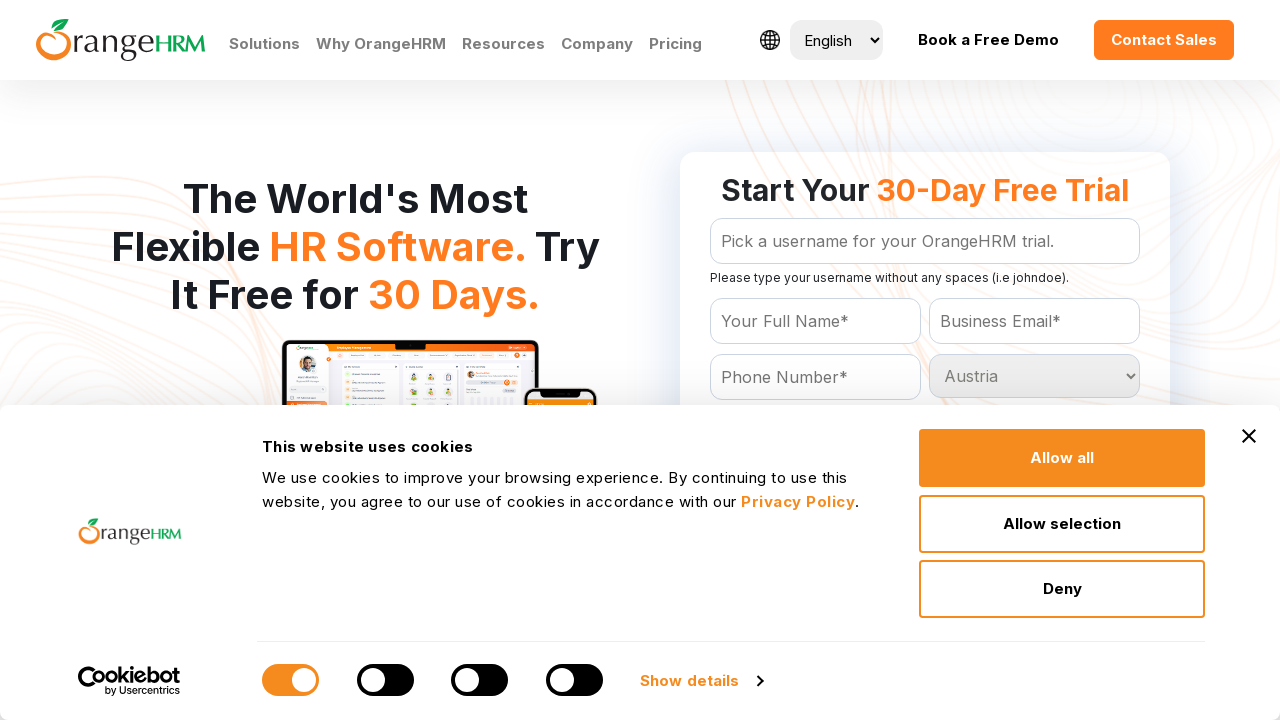

Waited 3 seconds between selections
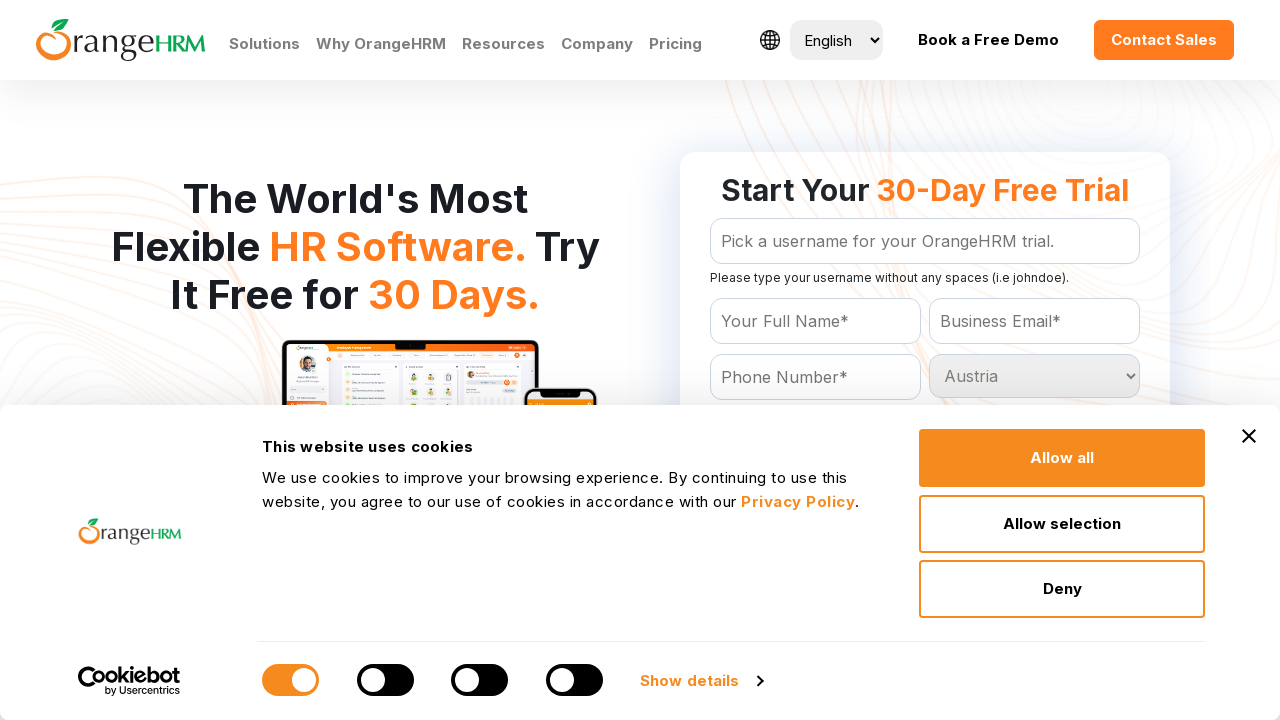

Selected country by visible text 'Brazil' from dropdown on #Form_getForm_Country
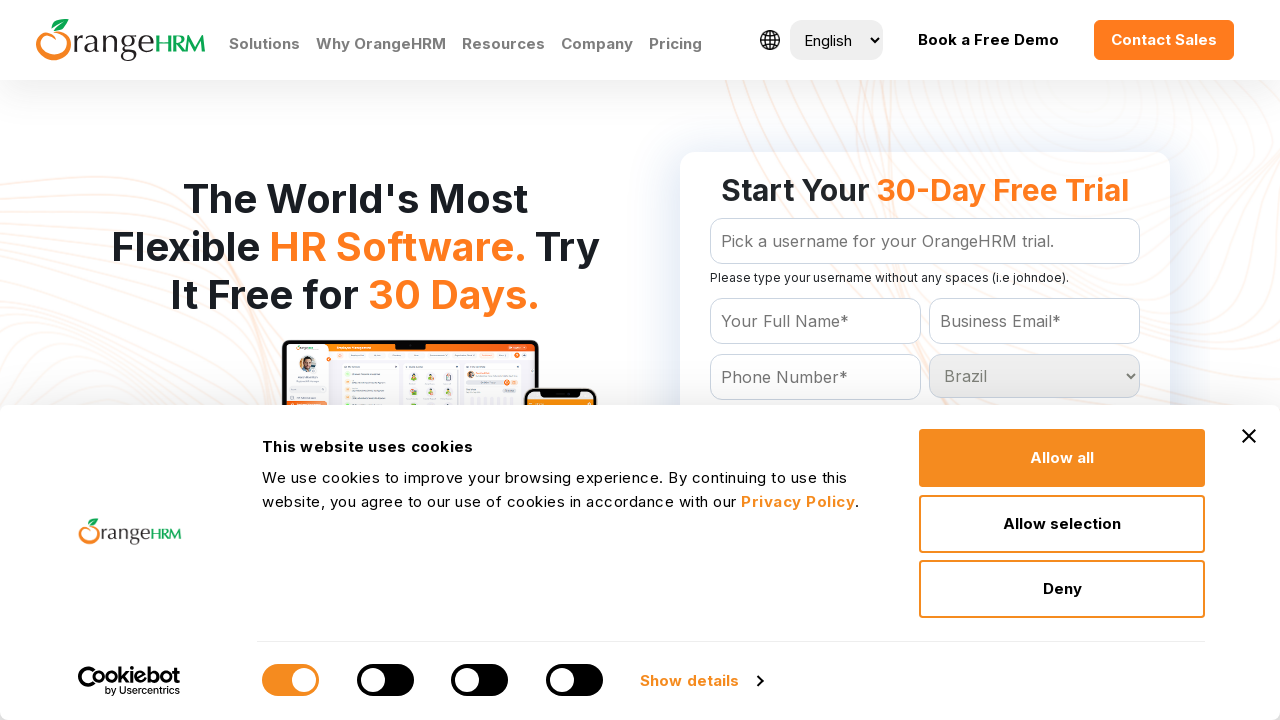

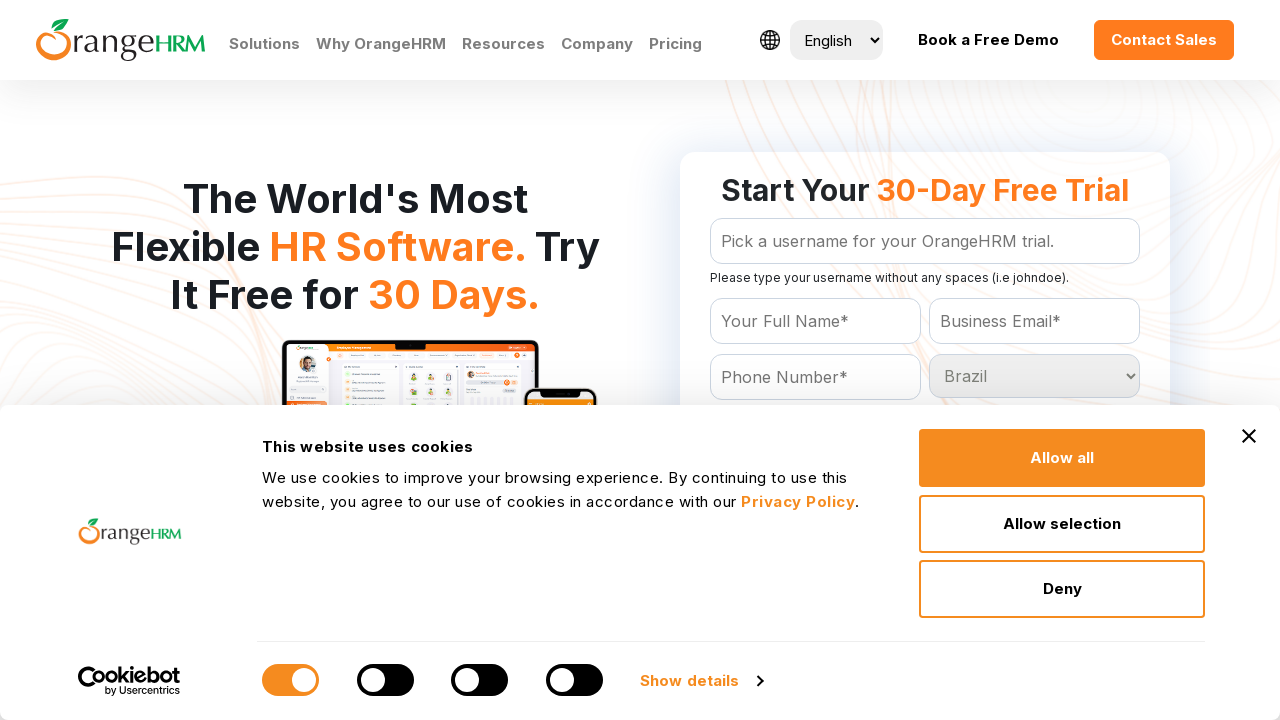